Tests triangle validator error handling when side 2 is not a number by entering a letter instead of a numeric value

Starting URL: https://testpages.eviltester.com/styled/apps/triangle/triangle001.html

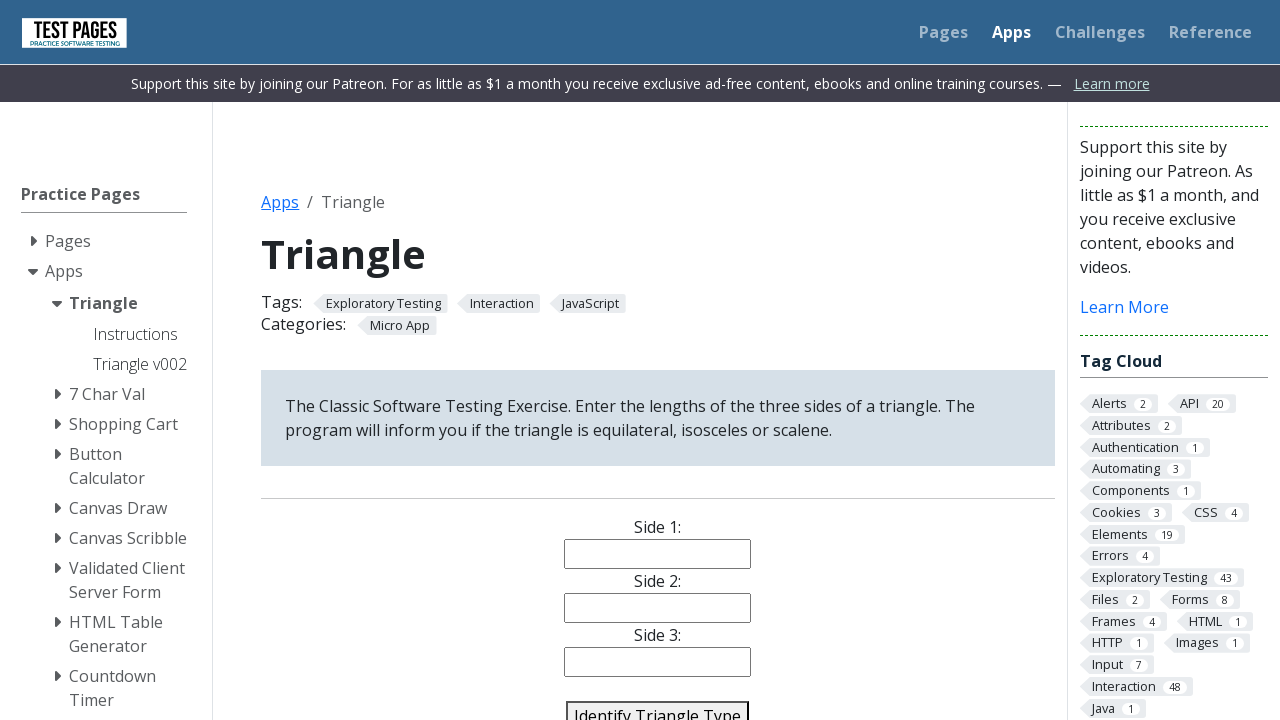

Filled side 1 input with valid number '2' on #side1
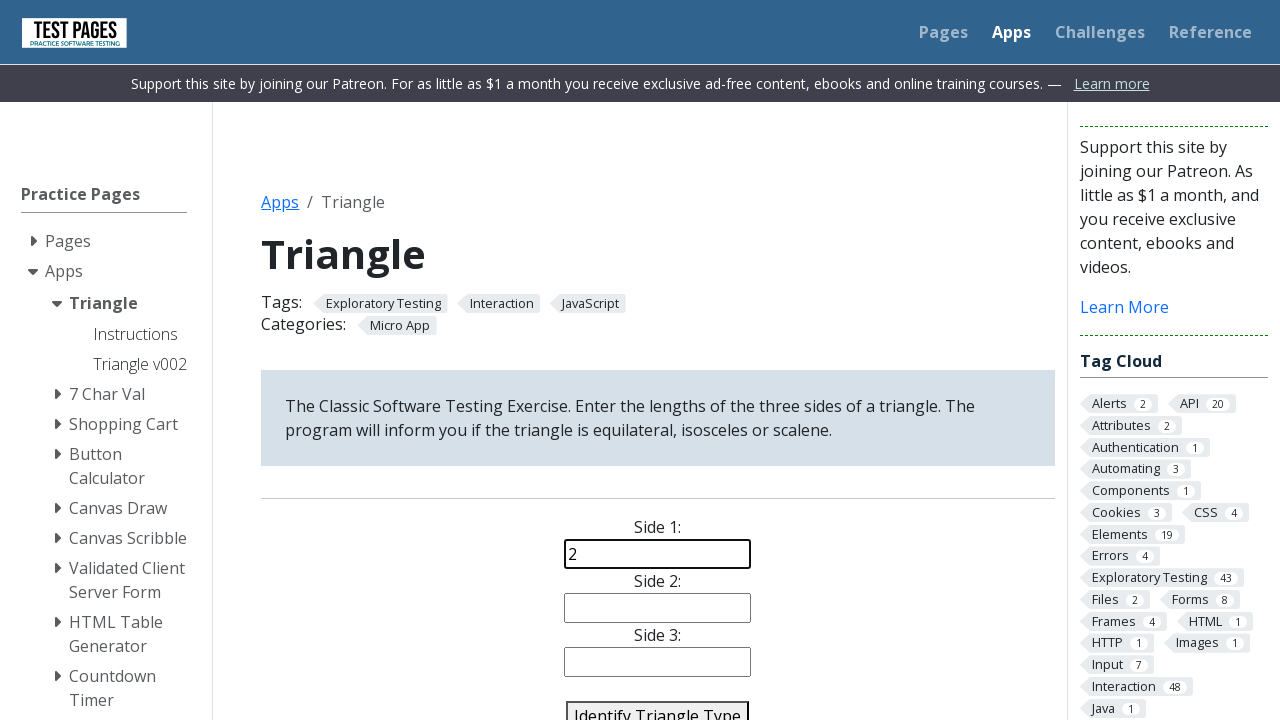

Filled side 2 input with non-numeric value 'a' to test error handling on #side2
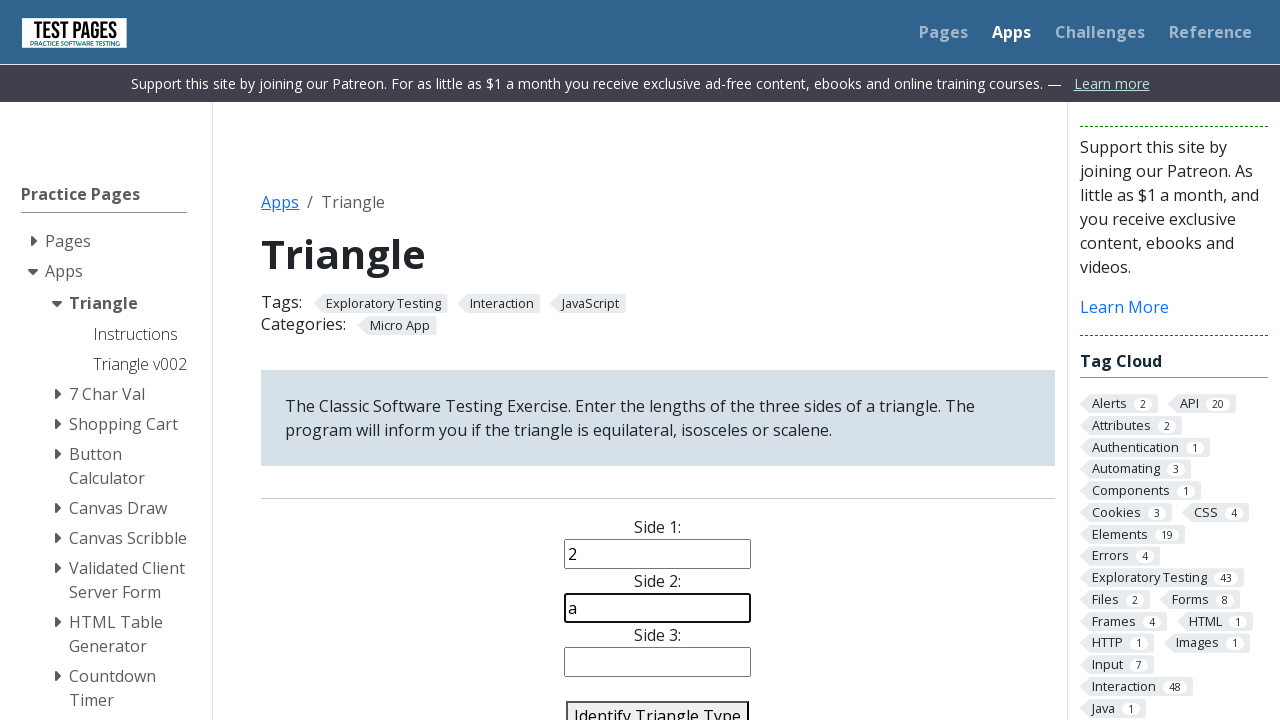

Filled side 3 input with valid number '2' on #side3
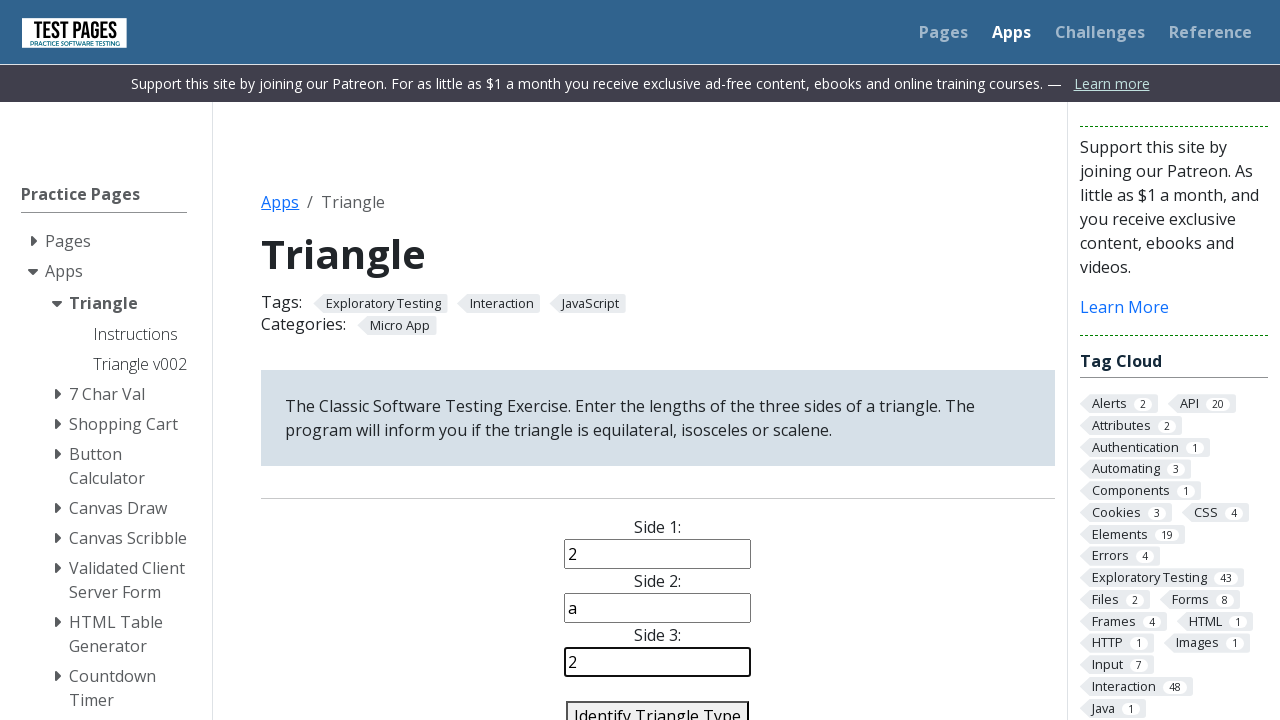

Clicked identify triangle button to validate input at (658, 705) on #identify-triangle-action
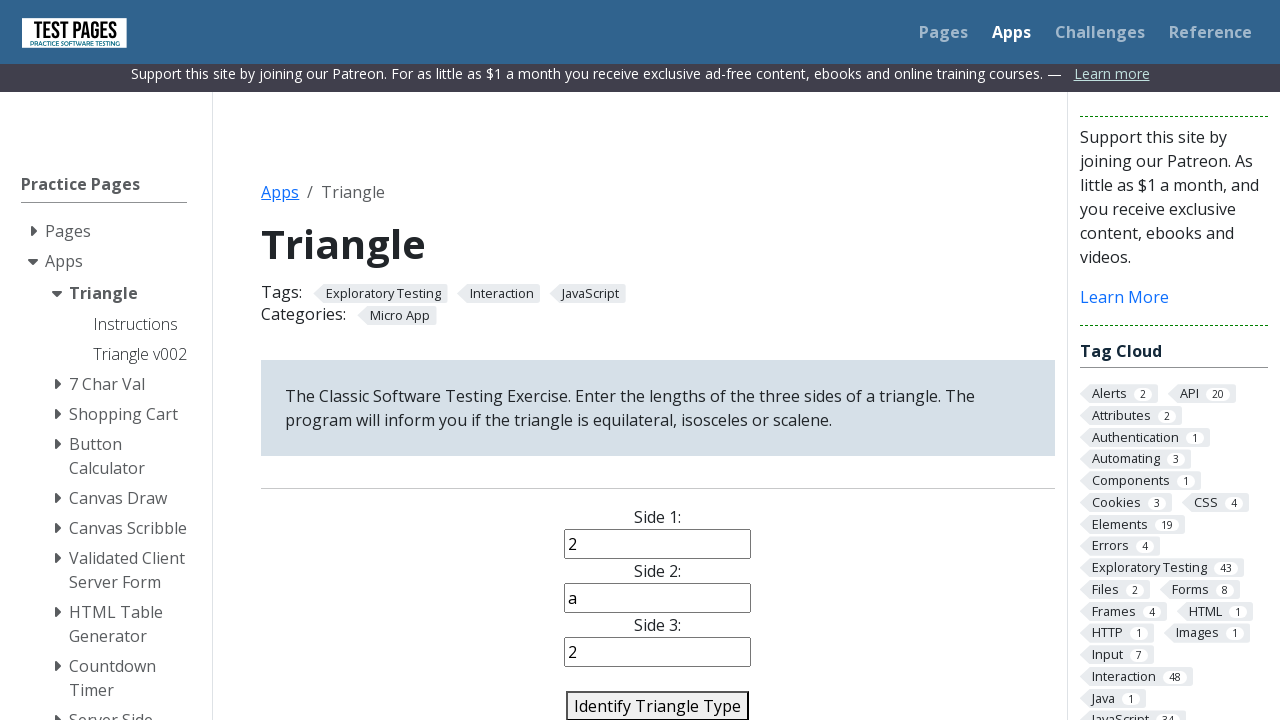

Triangle validation result appeared, confirming error handling for non-numeric side 2
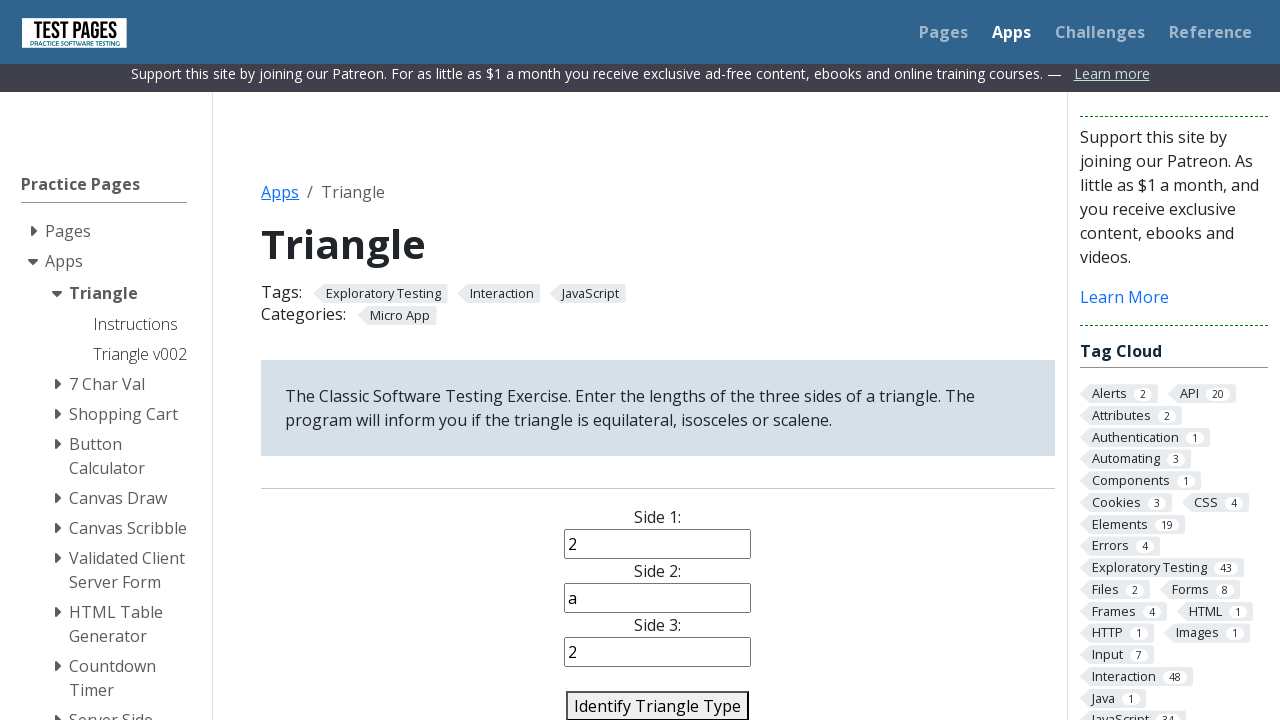

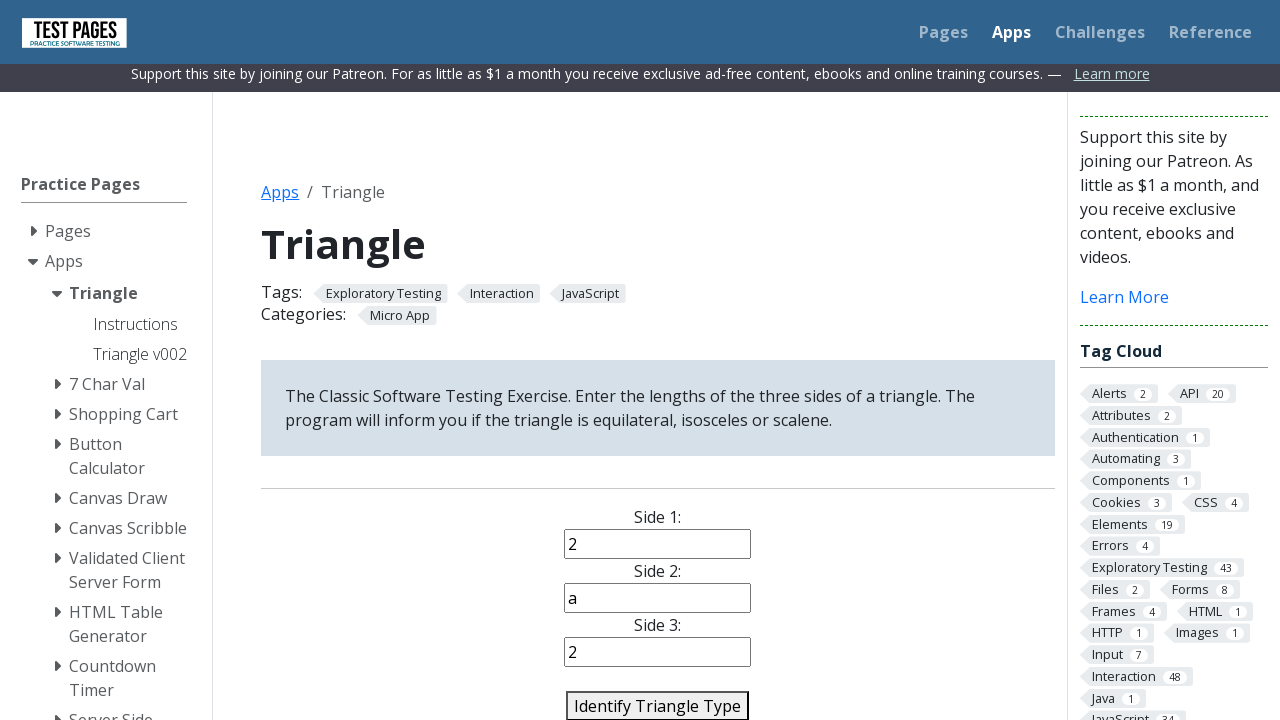